Tests a booking form by waiting for the price to drop to $100, clicking the book button, solving a math problem, and submitting the answer

Starting URL: http://suninjuly.github.io/explicit_wait2.html

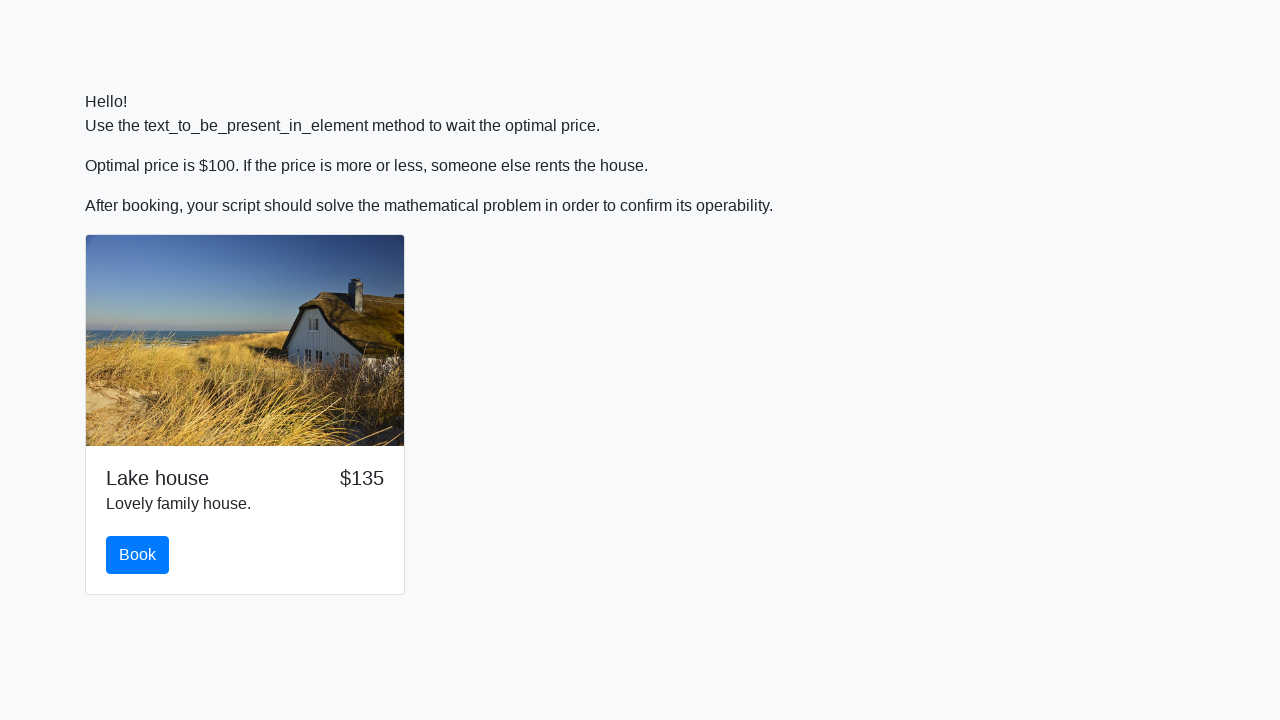

Waited for price to drop to $100
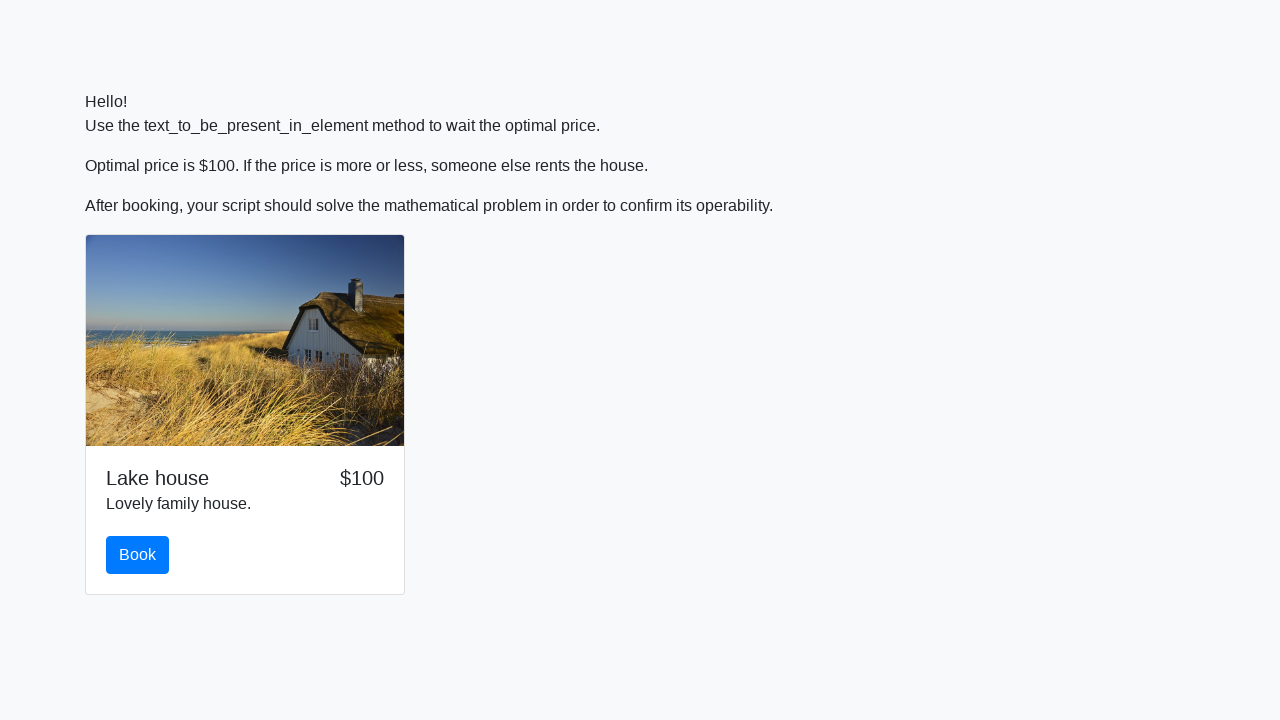

Clicked the book button at (138, 555) on #book
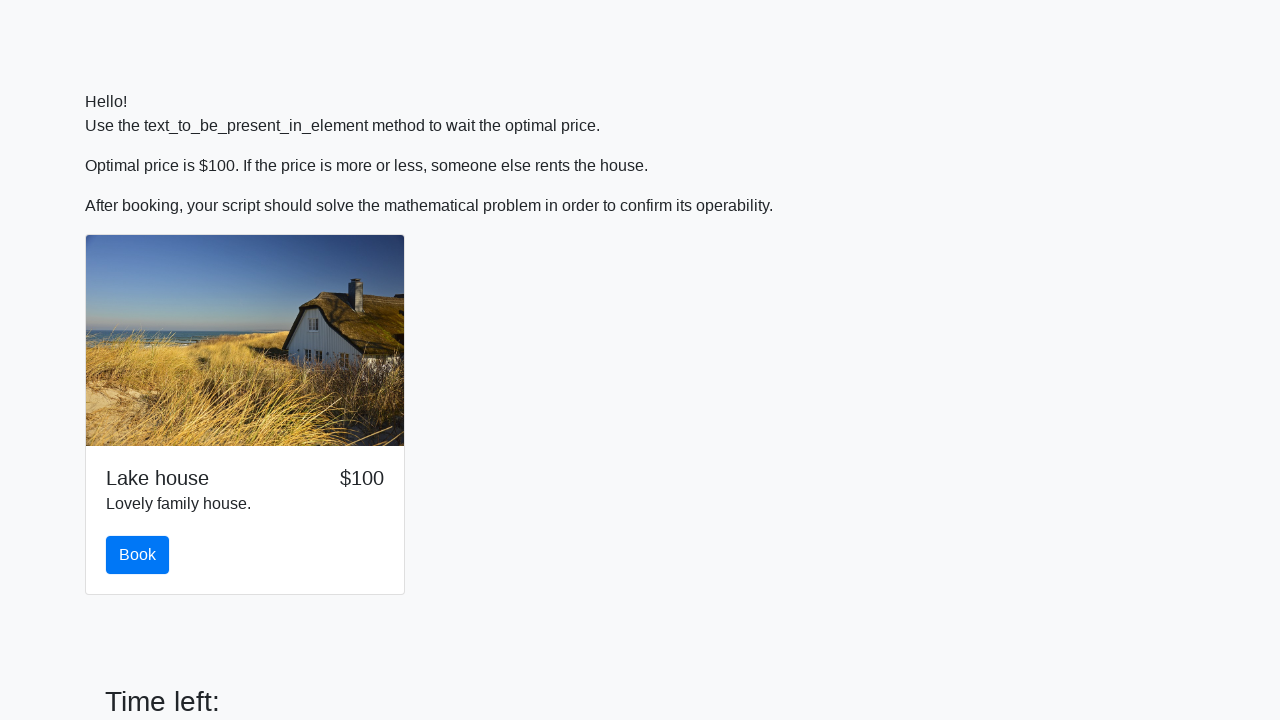

Retrieved x value from input_value element
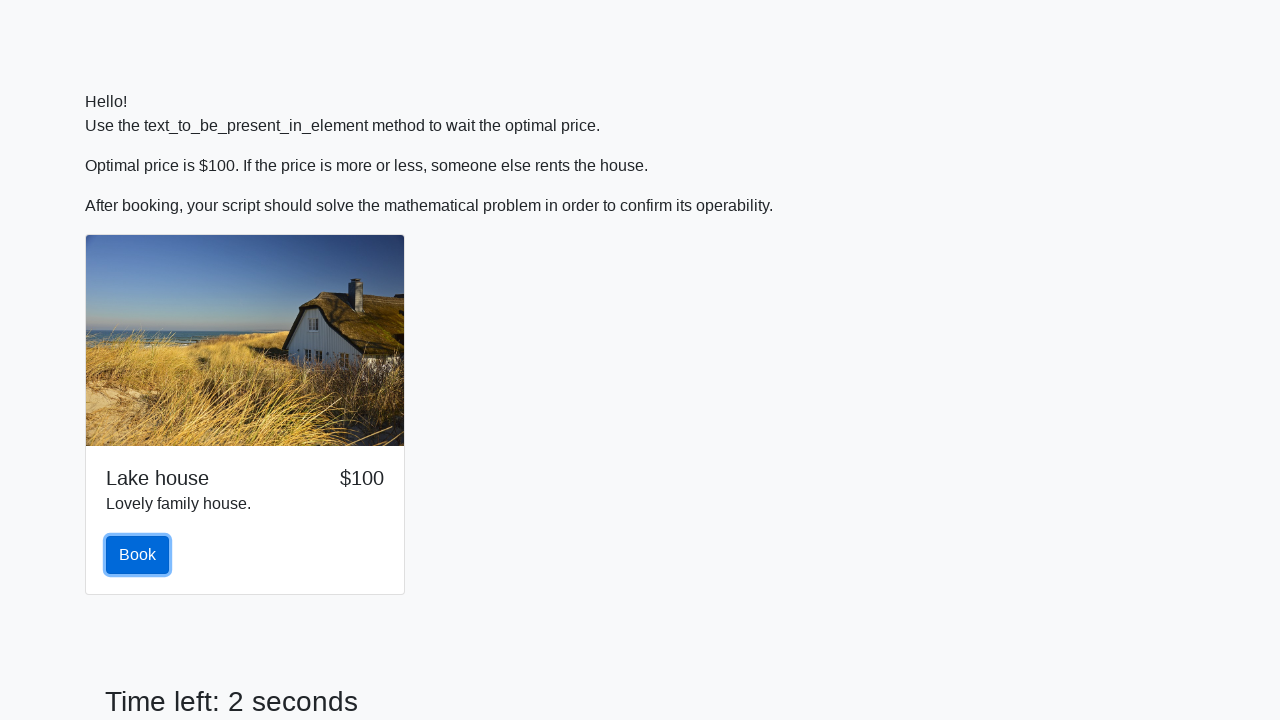

Converted x value to integer: 32
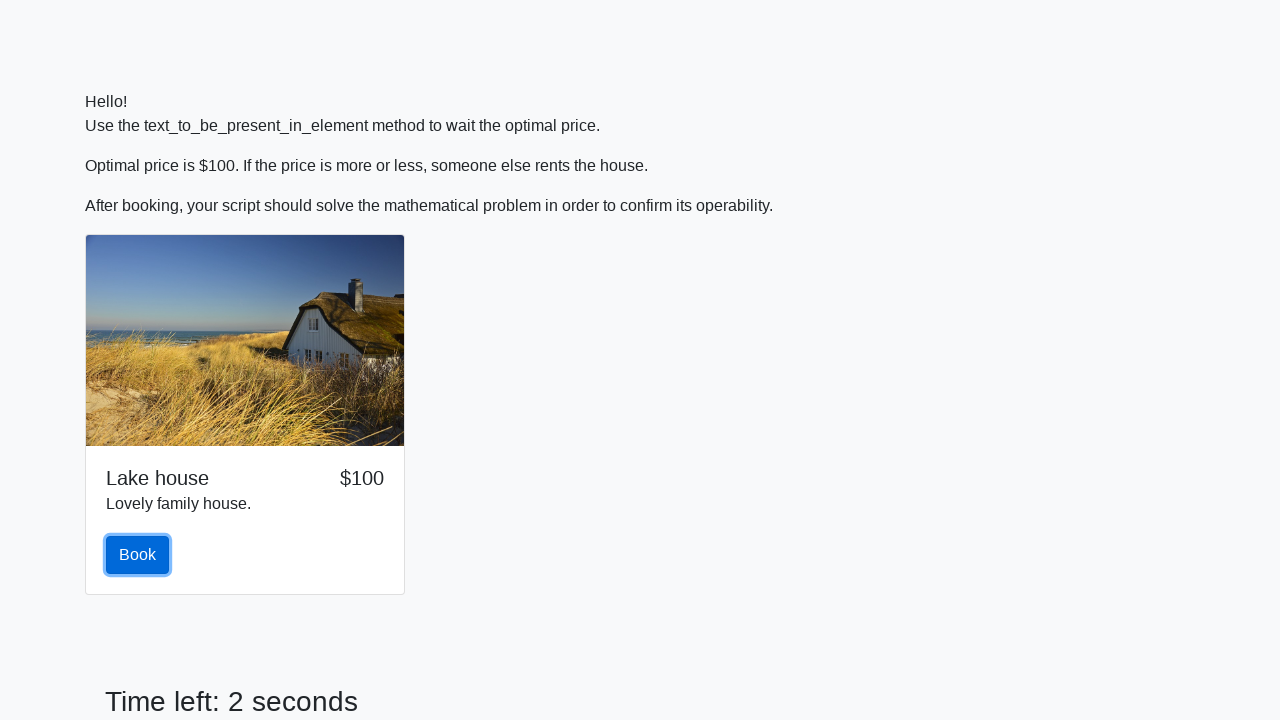

Calculated answer using formula: log(abs(12 * sin(32))) = 1.8896602564035085
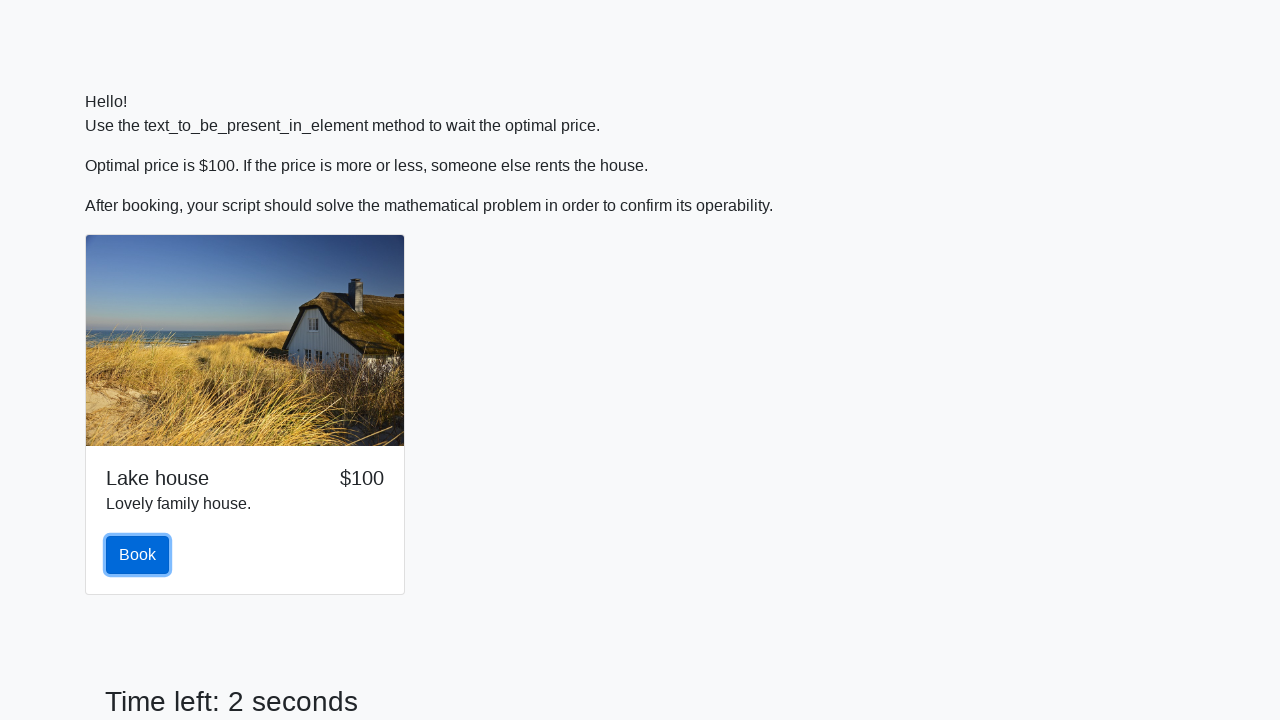

Filled answer field with calculated value on #answer
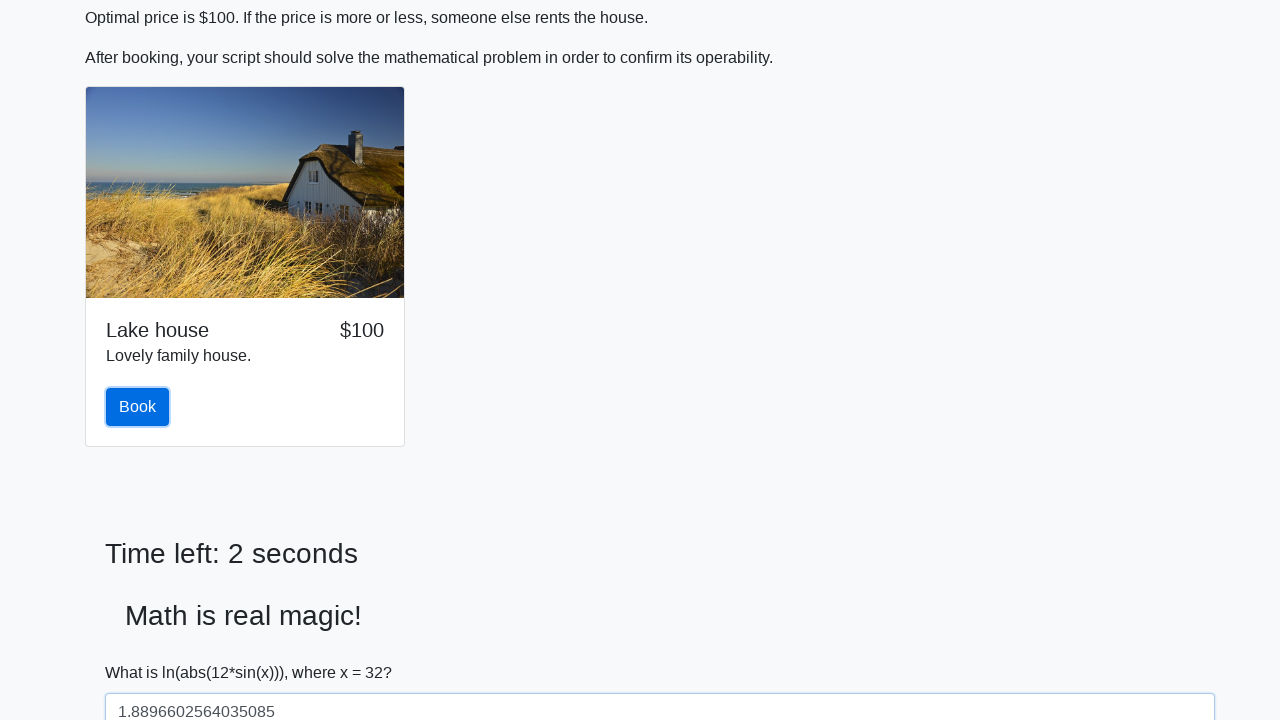

Clicked solve button to submit answer at (143, 651) on #solve
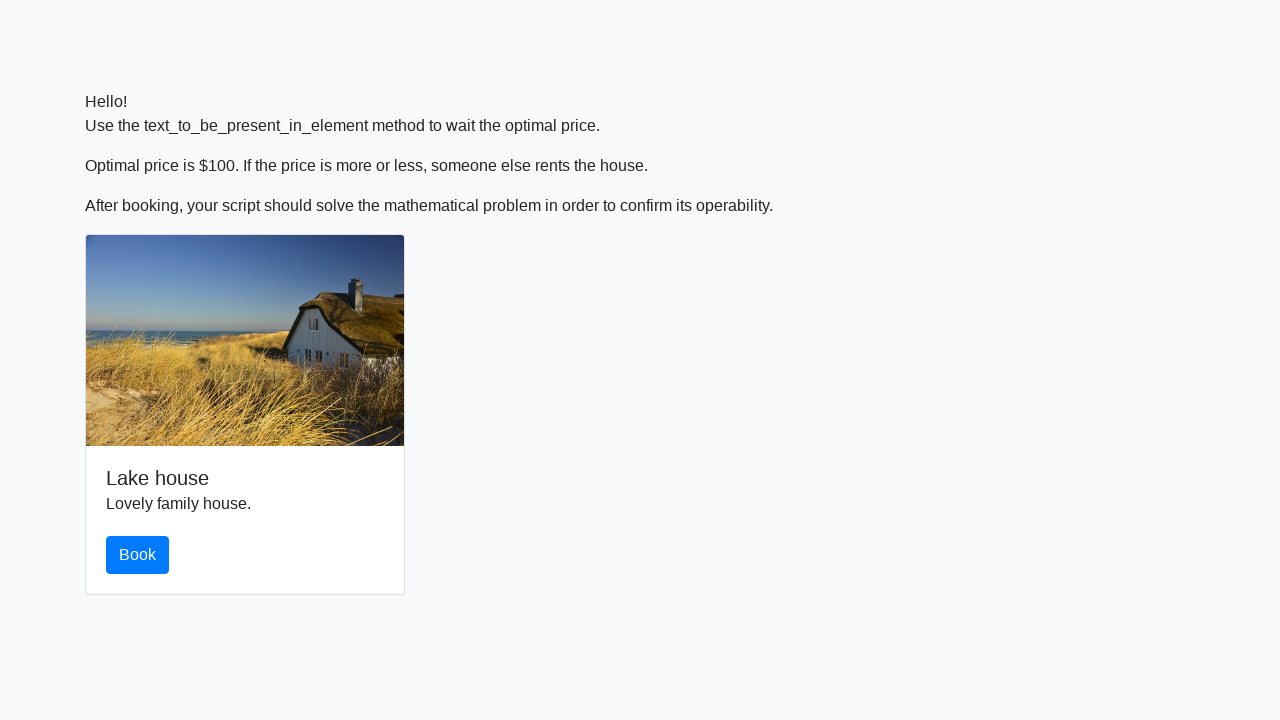

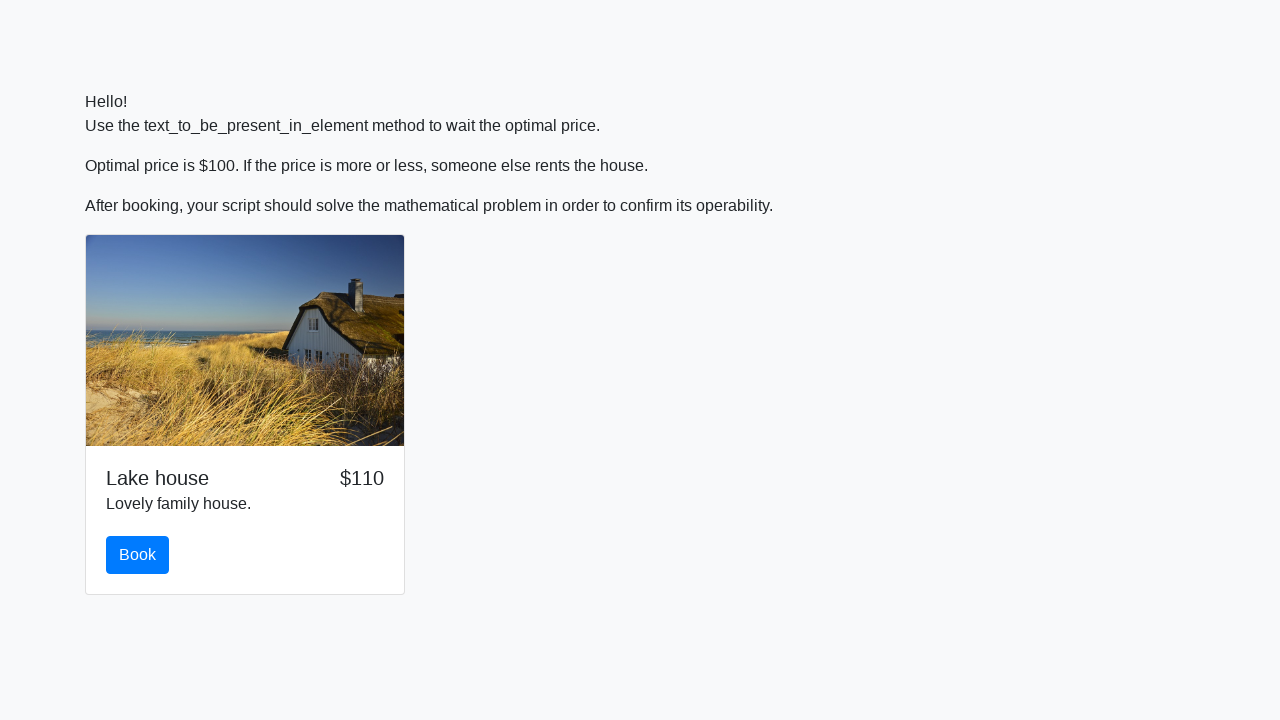